Tests alert handling functionality by triggering confirm and alert dialogs, dismissing/accepting them, and verifying alert text

Starting URL: https://rahulshettyacademy.com/AutomationPractice/

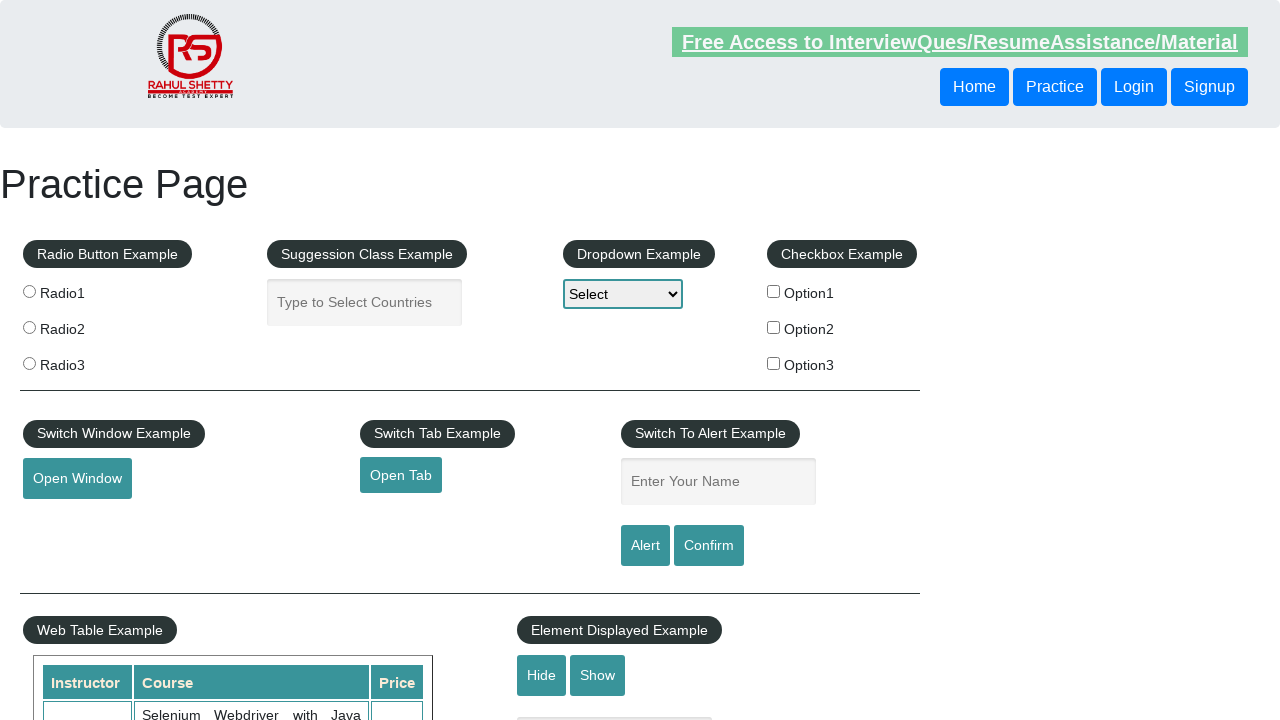

Clicked confirm button to trigger confirmation dialog at (709, 546) on xpath=//input[@id='confirmbtn']
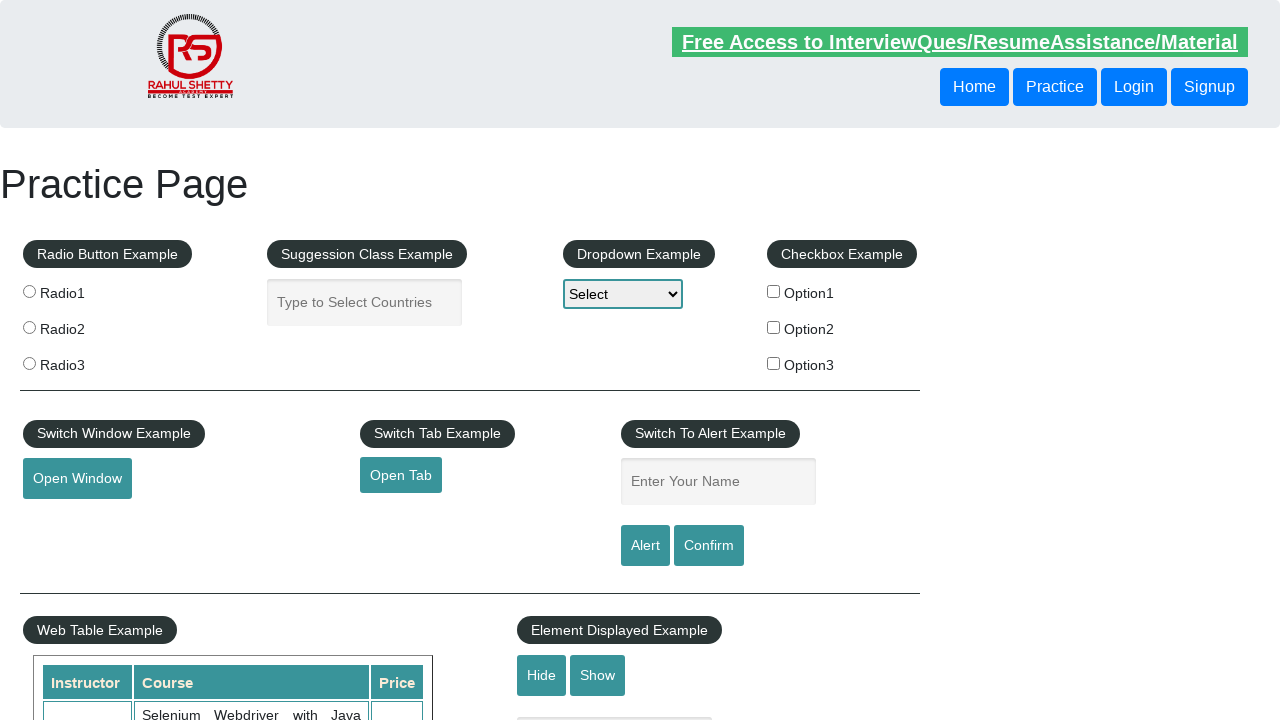

Set up dialog handler to dismiss confirmation dialog
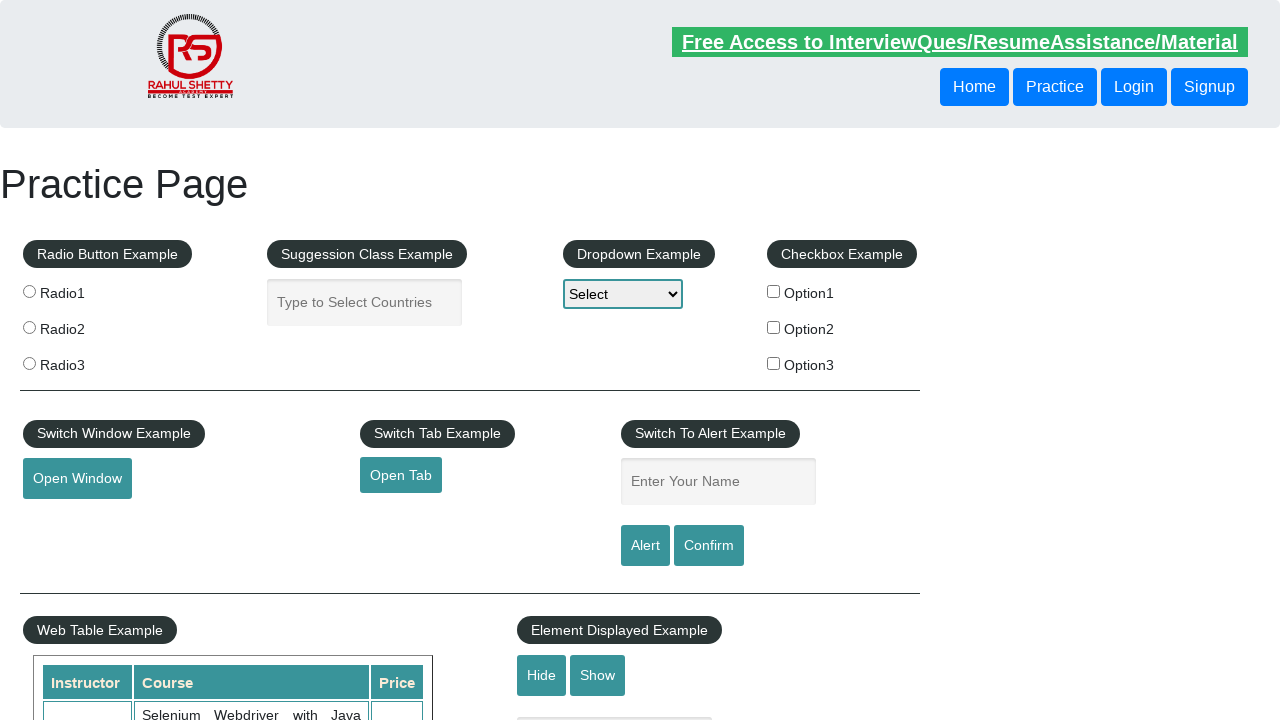

Waited 1000ms for dialog handling to complete
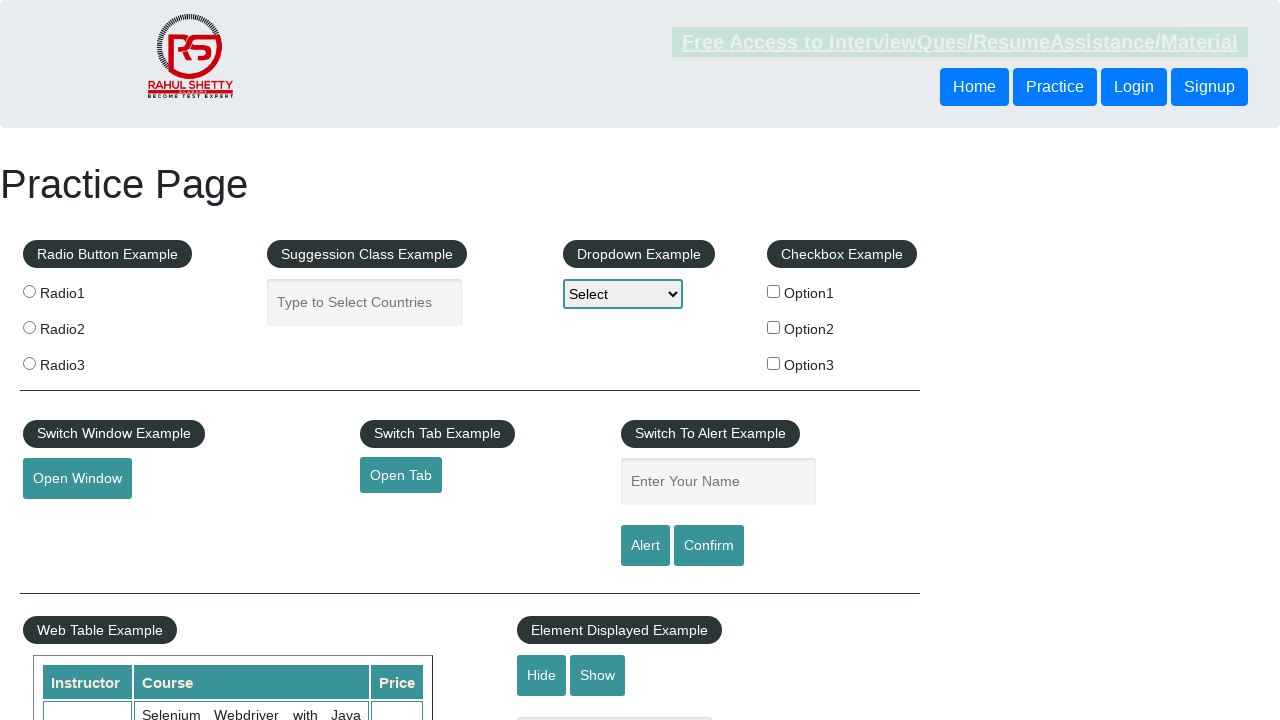

Filled name field with 'vaibhav' on //input[@id='name']
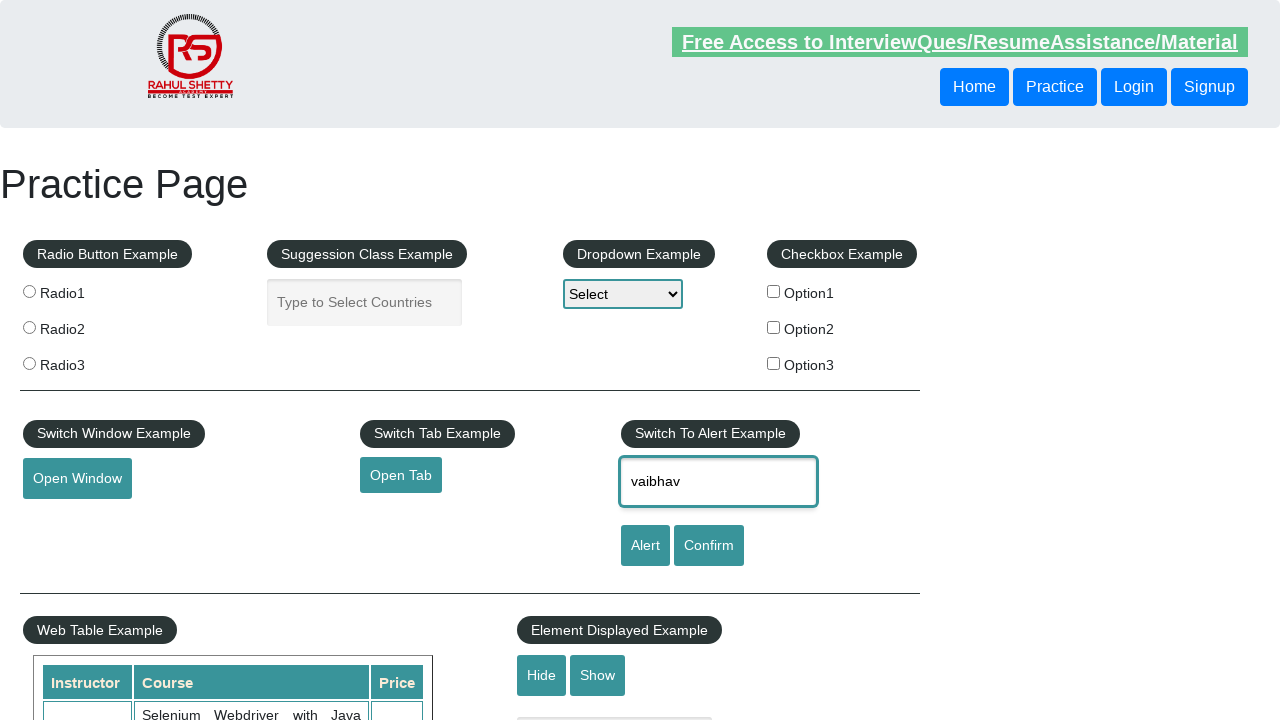

Set up dialog handler to accept alert dialog and log alert text
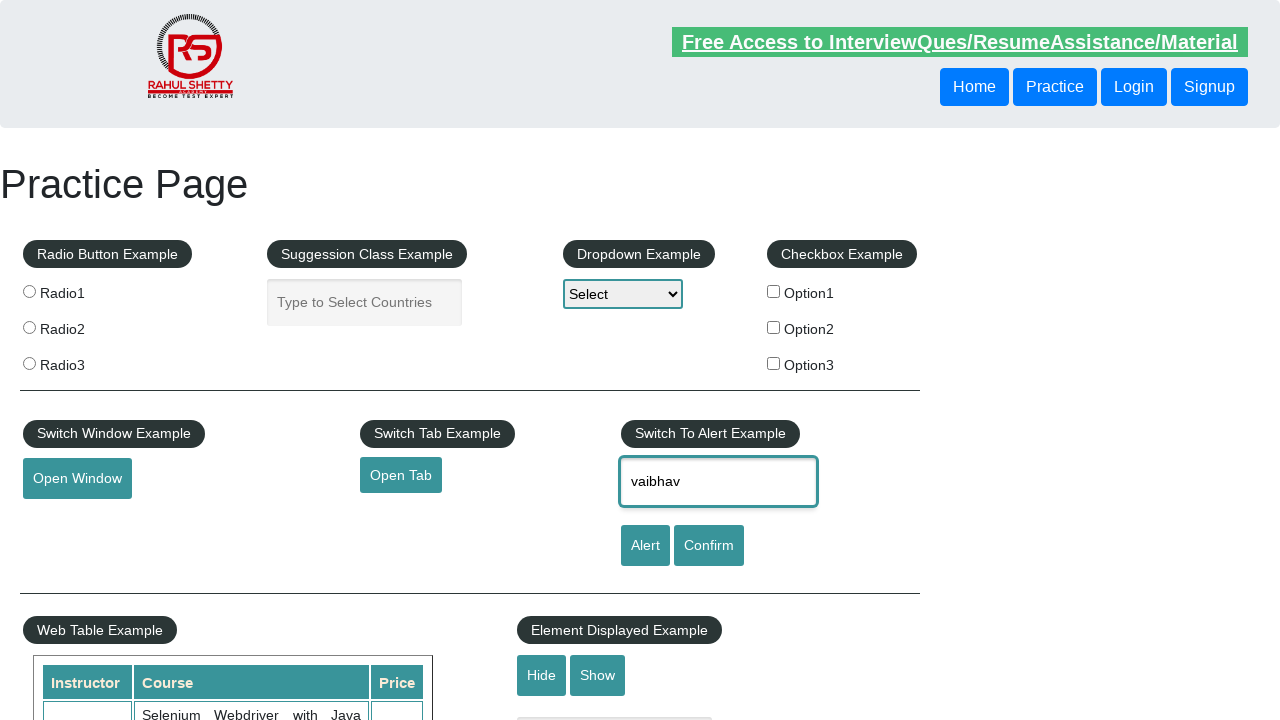

Clicked alert button to trigger alert dialog at (645, 546) on xpath=//input[@id='alertbtn']
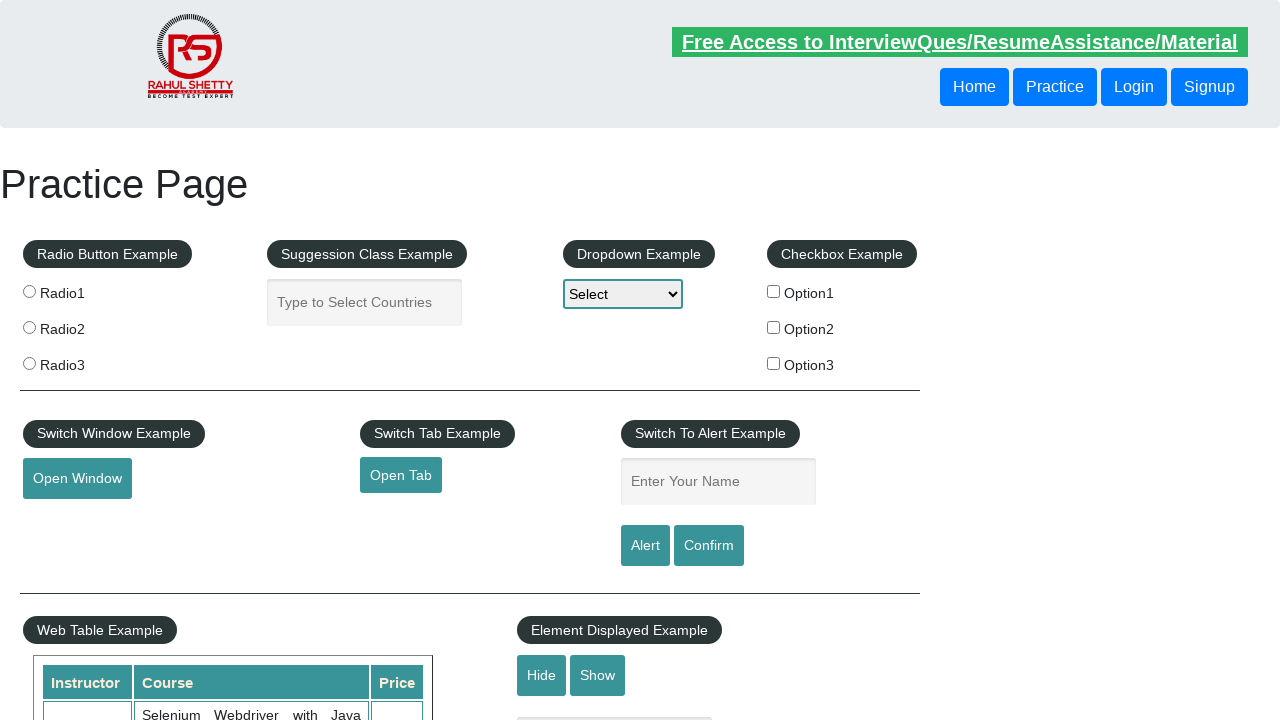

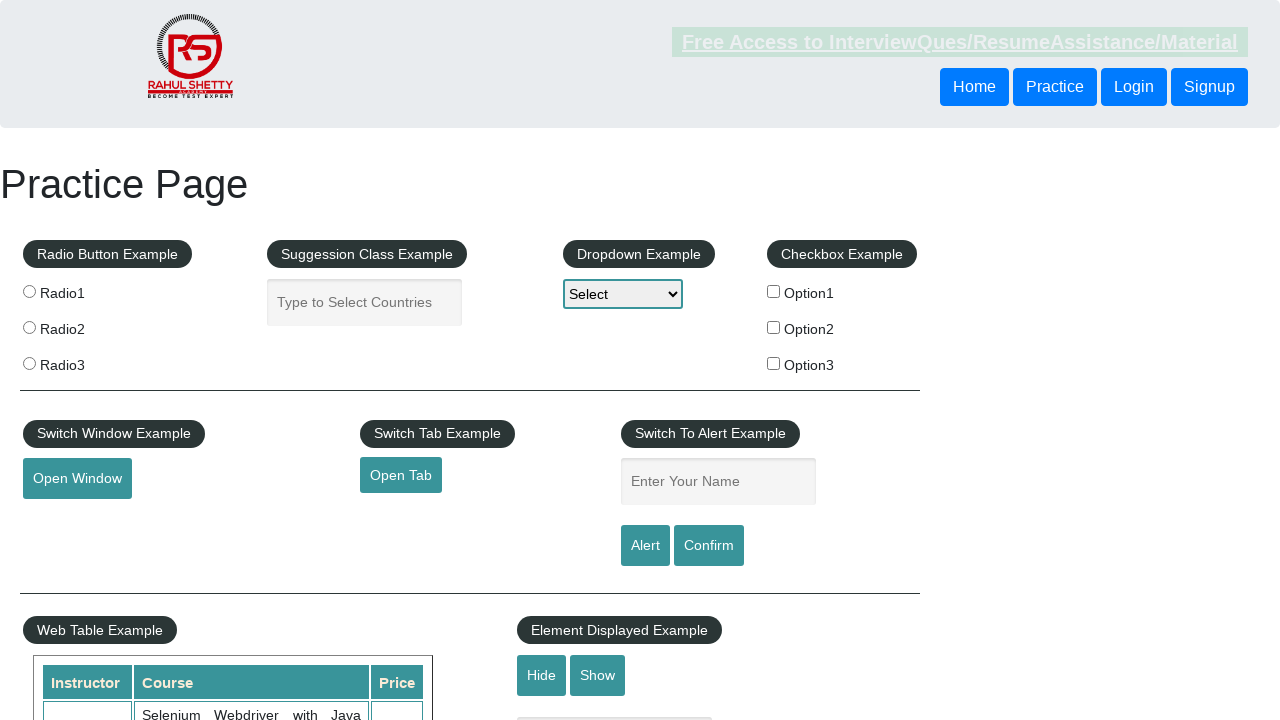